Tests that the GitHub Pages site is available by navigating to it and verifying that h2 heading elements are present on the page.

Starting URL: https://nikole-scheutz.github.io/

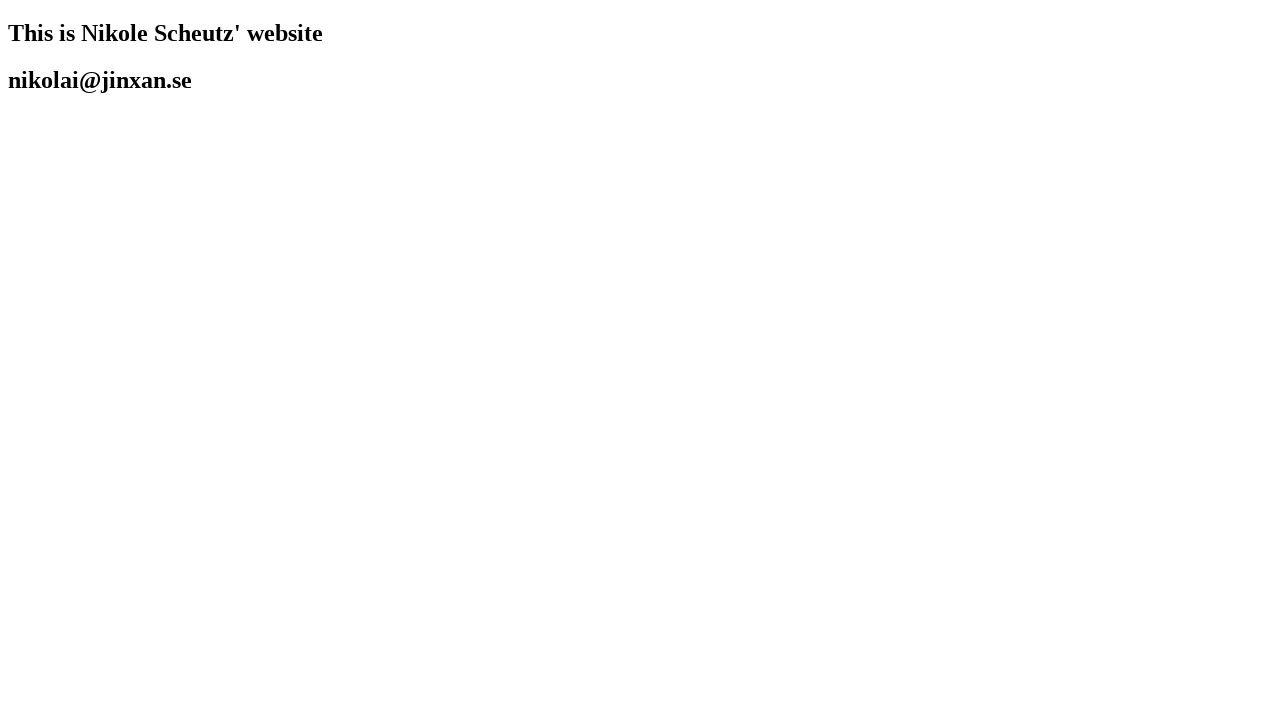

Set viewport size to 1296x1440
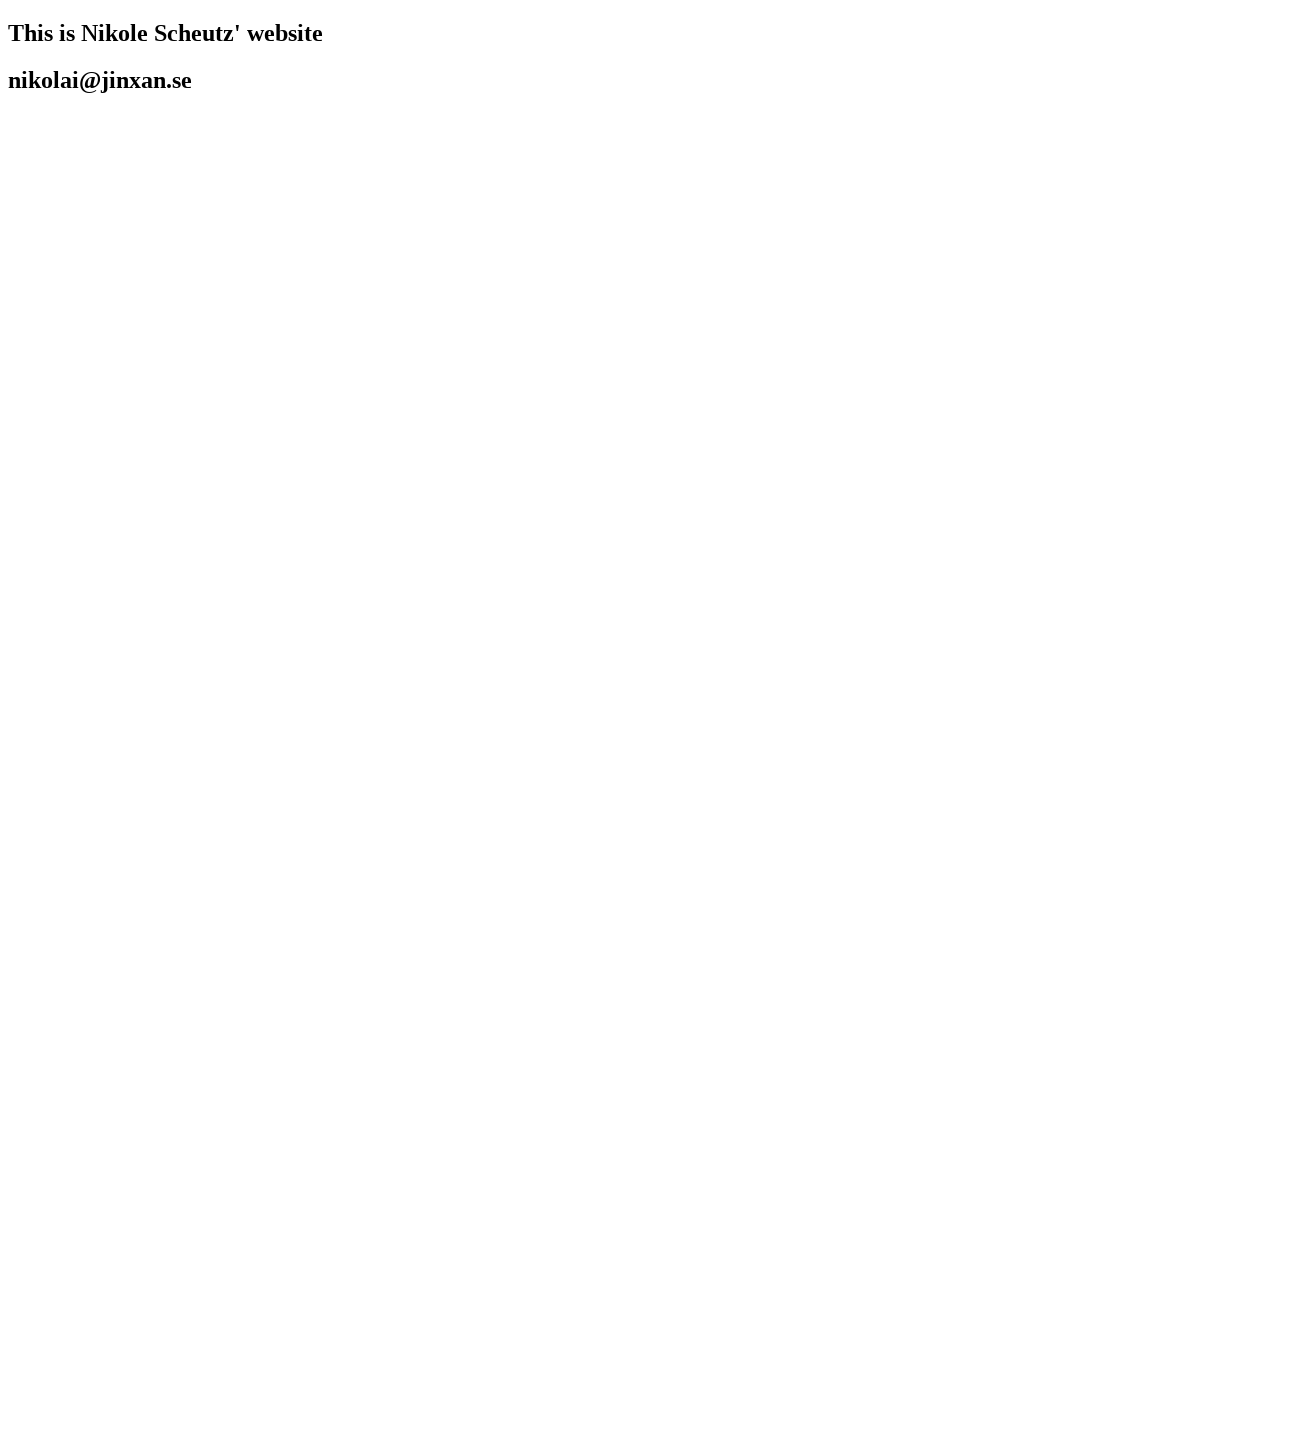

Located h2 heading elements on the page
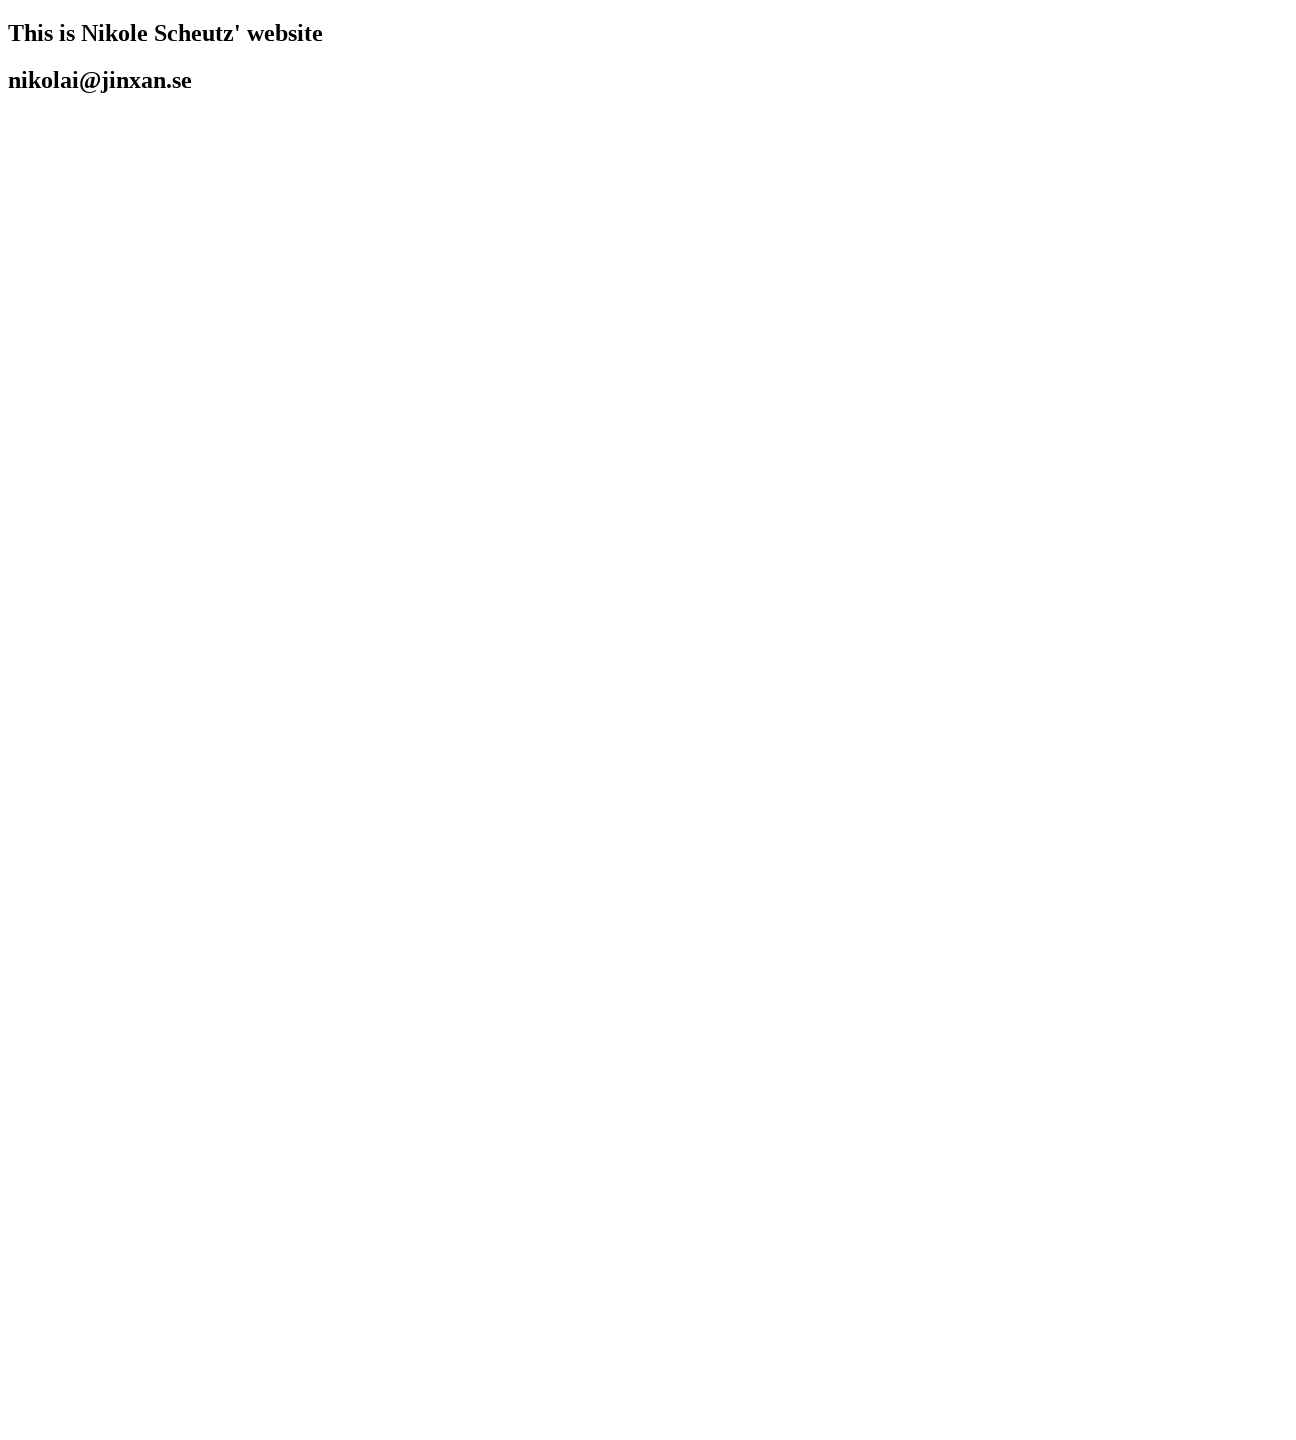

Verified that h2 heading elements are present on the GitHub Pages site
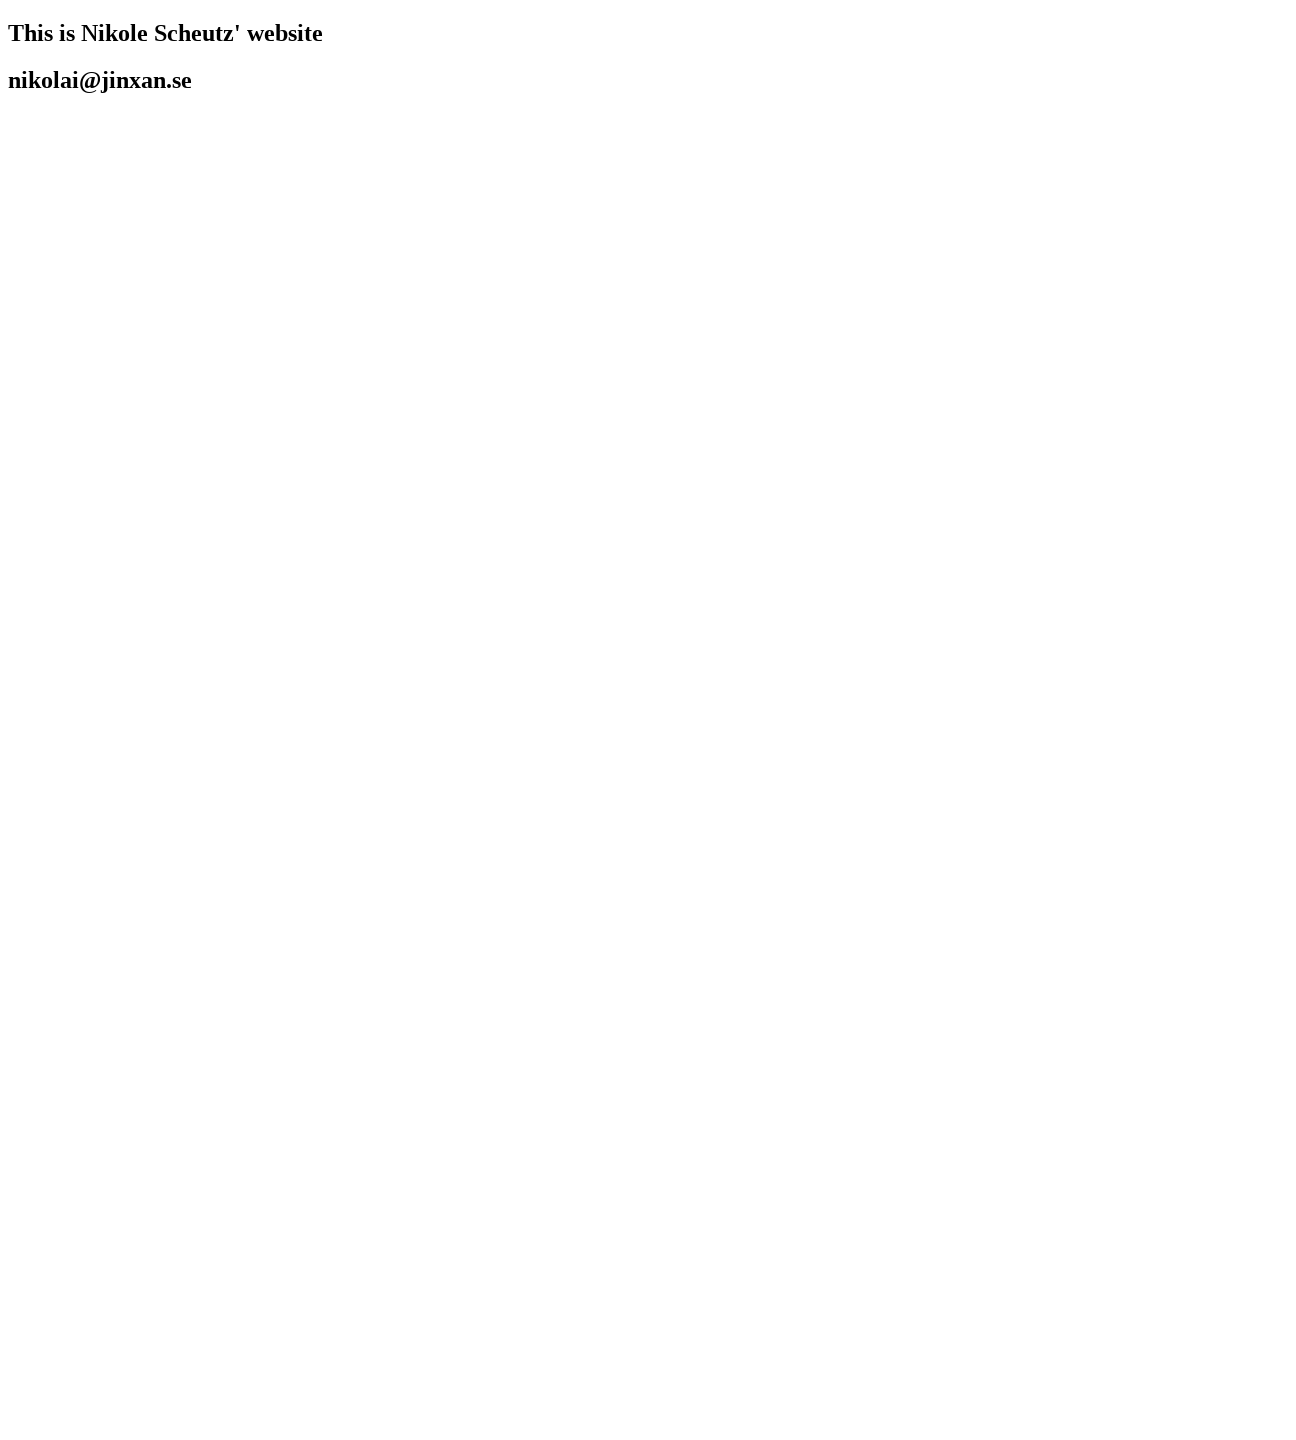

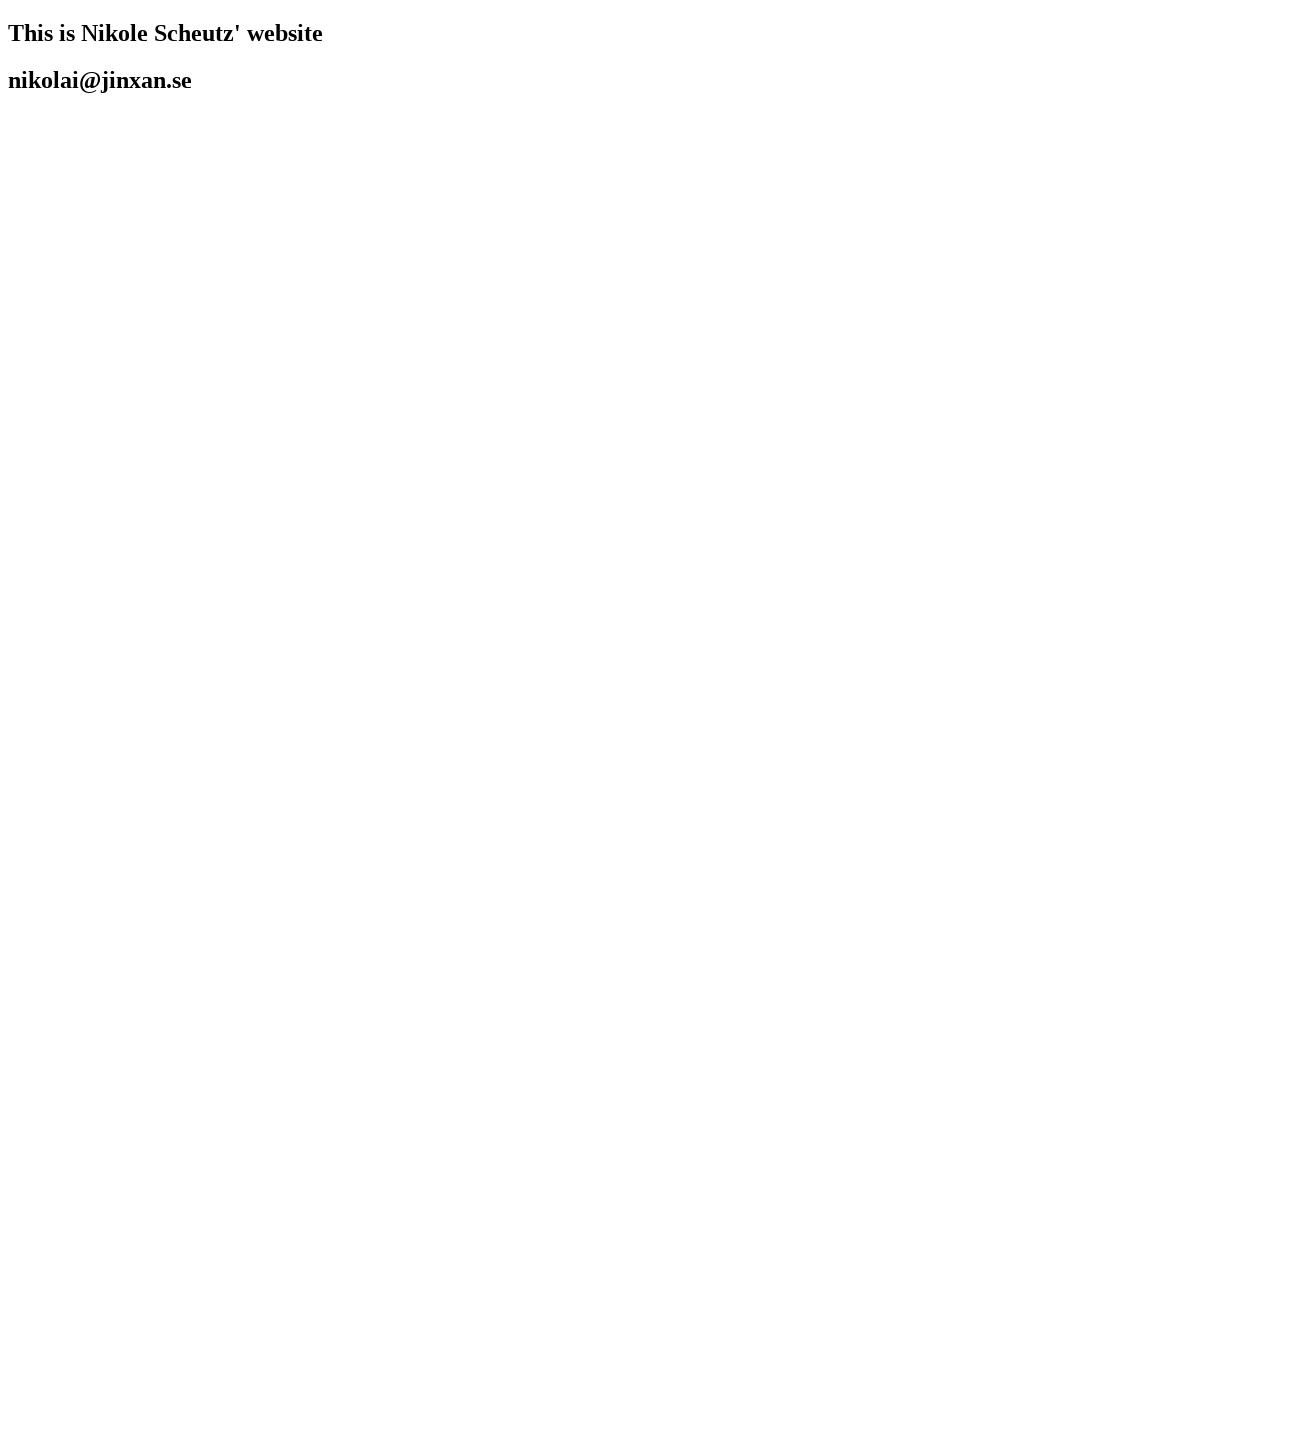